Tests alert handling by clicking a confirmation button, accepting the alert, and verifying the result message

Starting URL: https://training-support.net/webelements/alerts

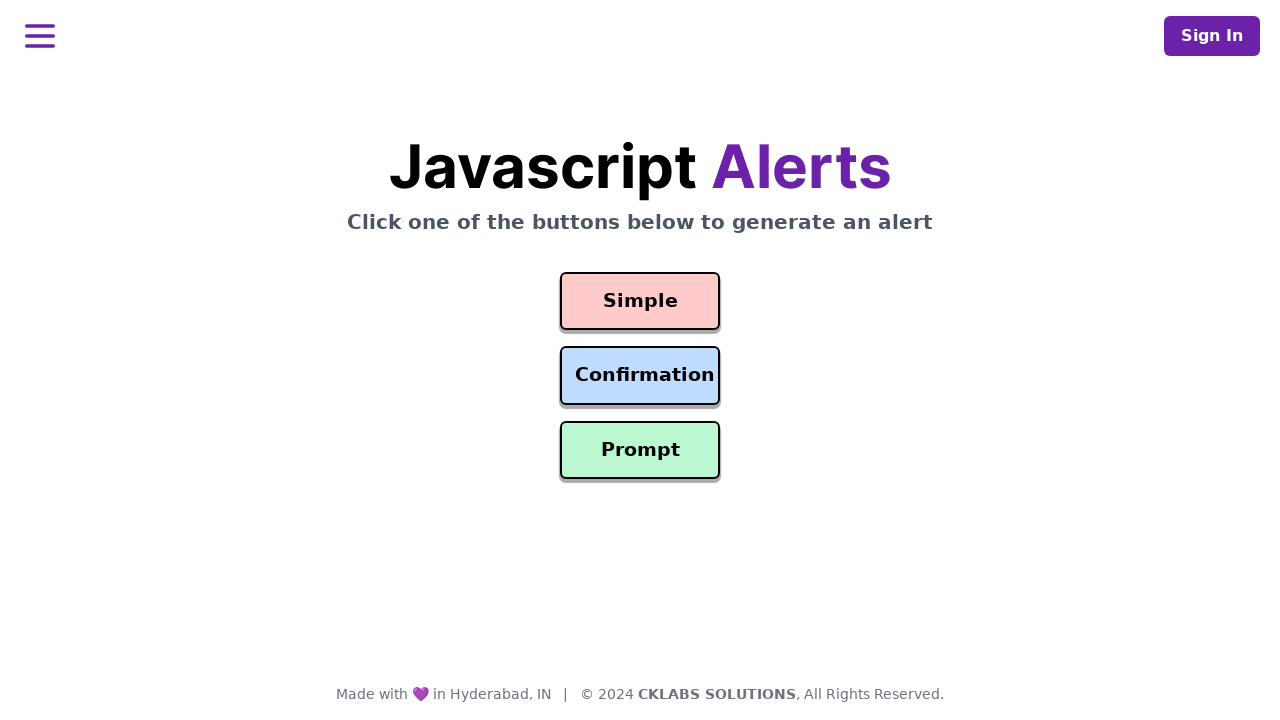

Clicked the confirmation button to trigger alert at (640, 376) on #confirmation
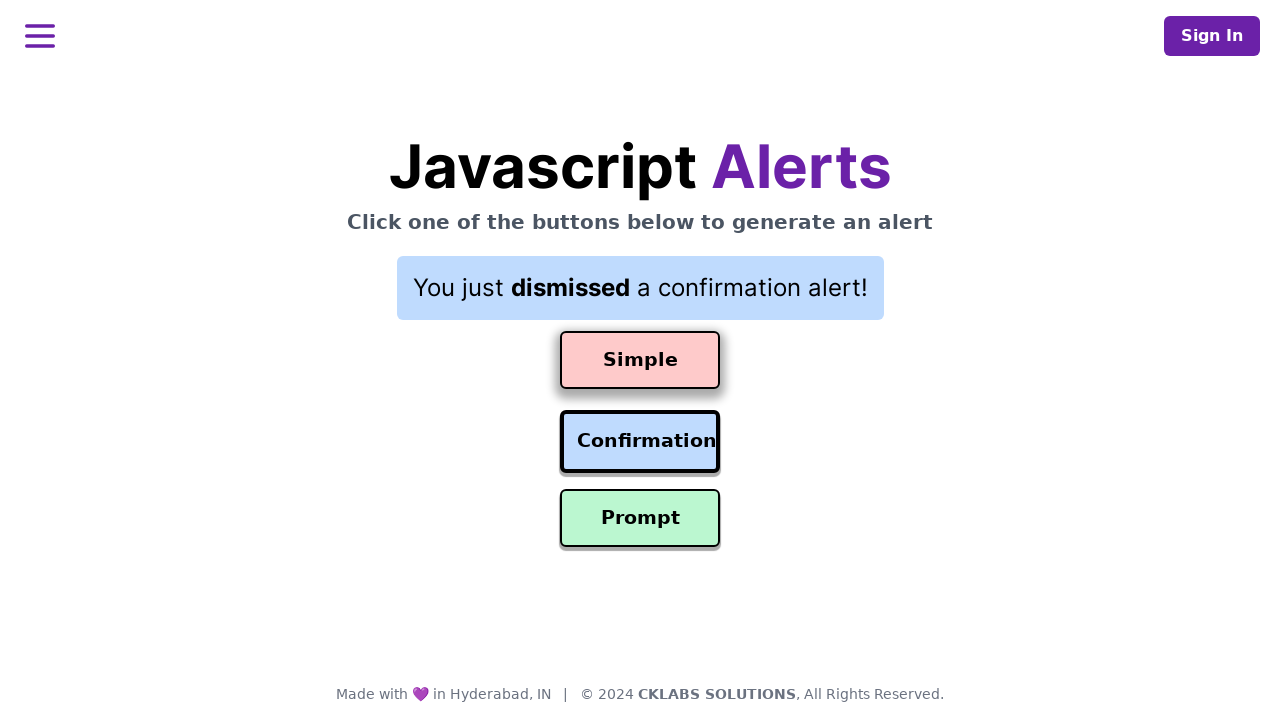

Set up dialog handler to accept alerts
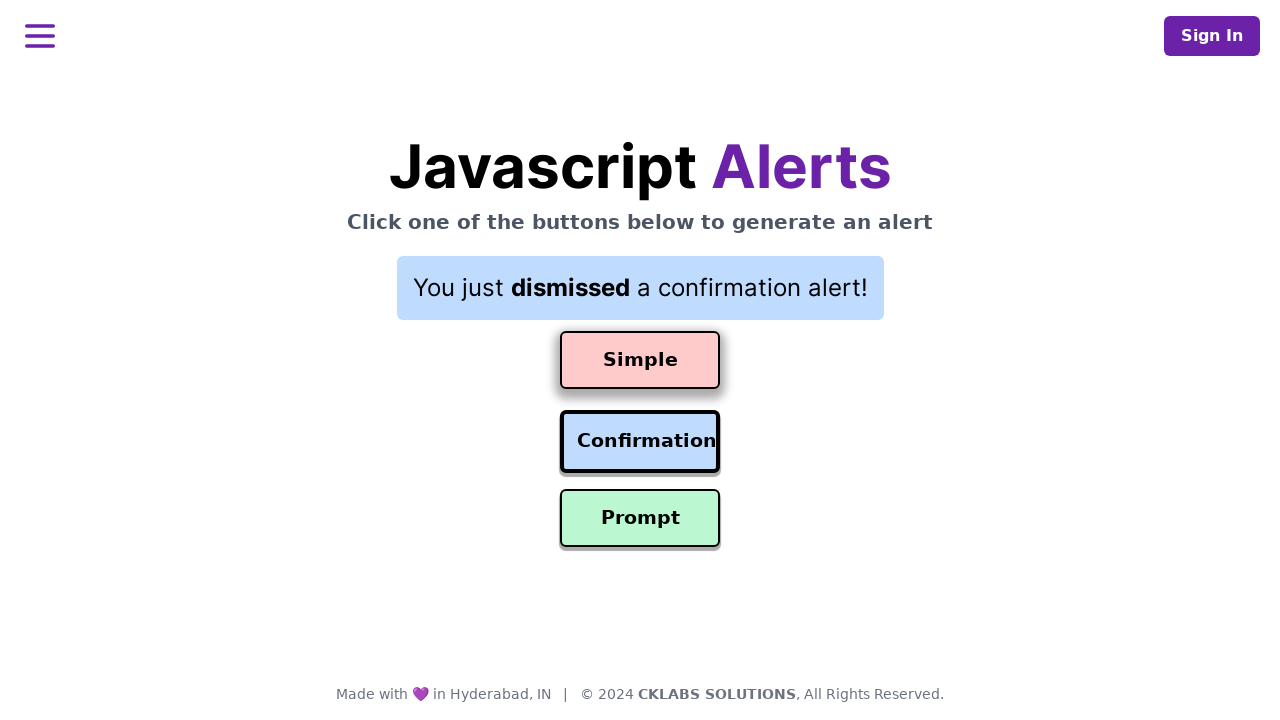

Waited for result message to appear after accepting alert
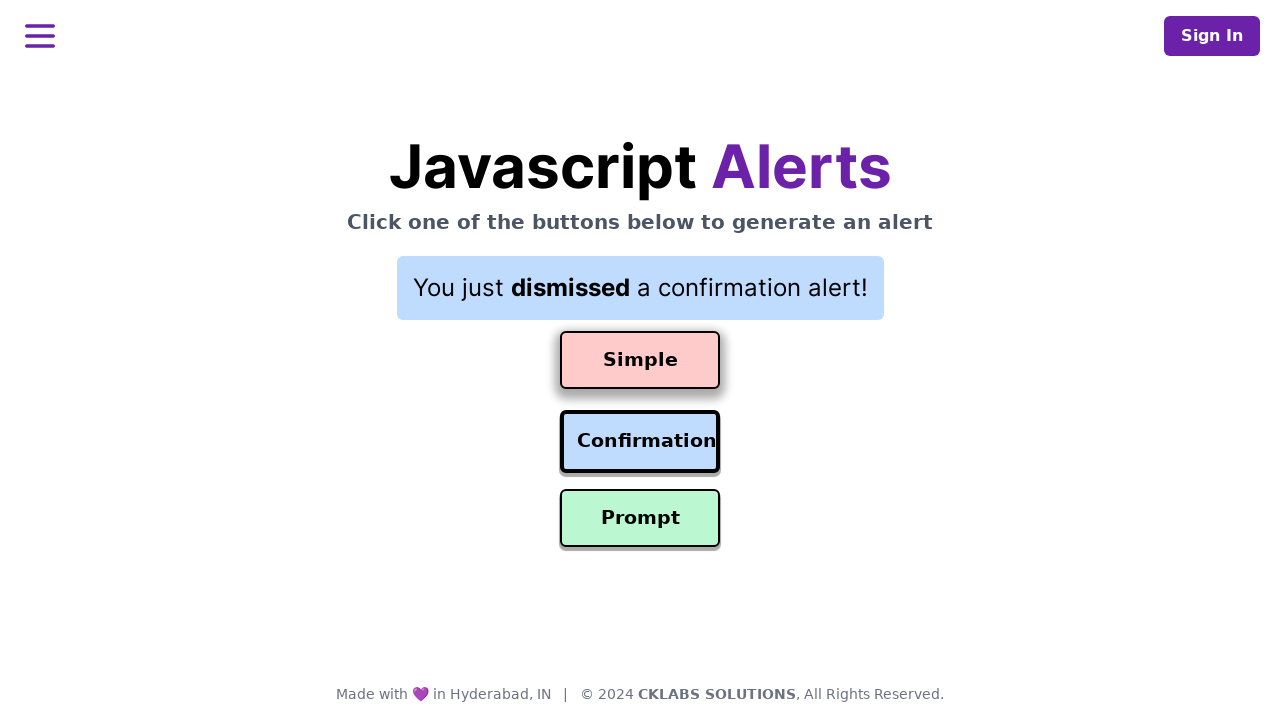

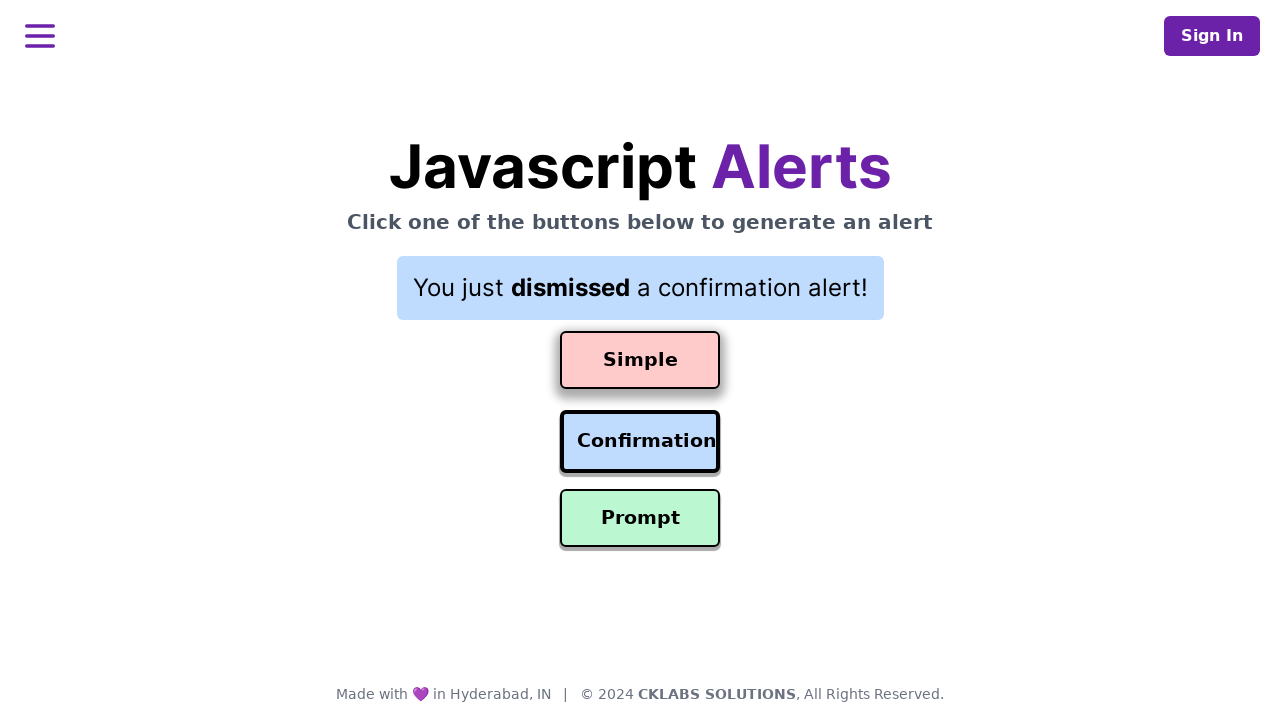